Tests dropdown selection functionality by selecting an option from the Skills dropdown menu on a registration form

Starting URL: https://demo.automationtesting.in/Register.html

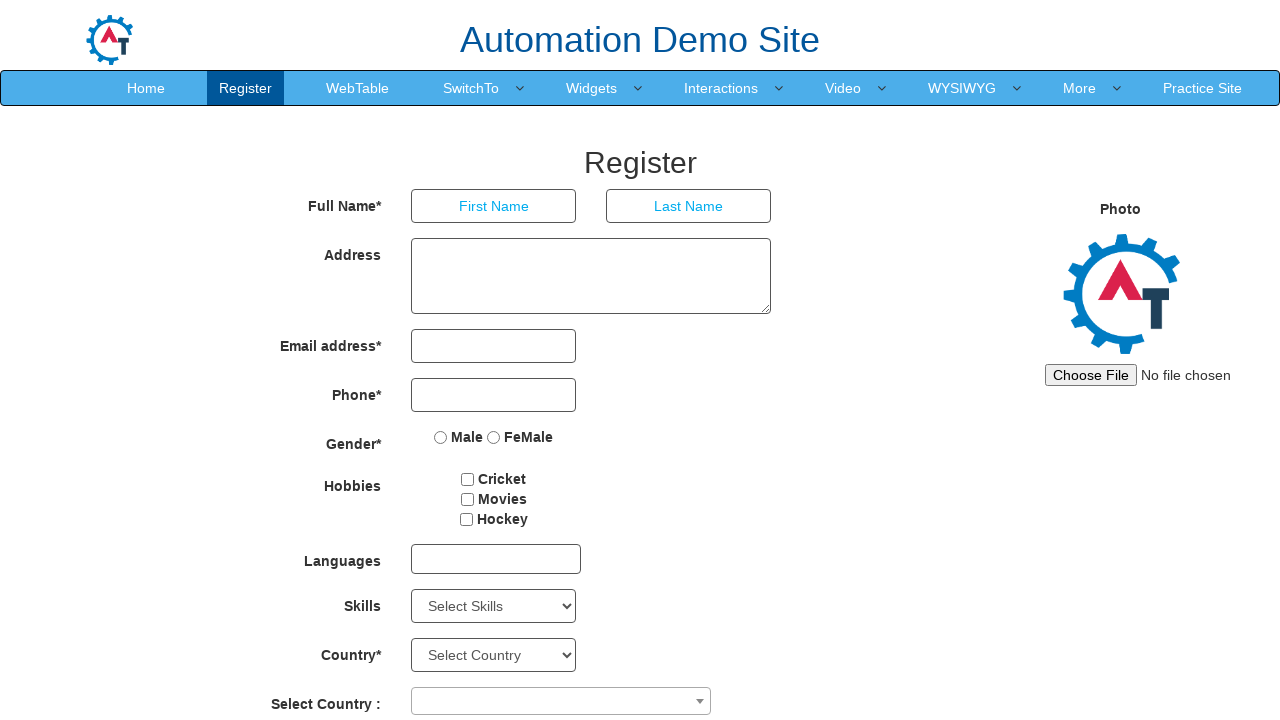

Navigated to registration form page
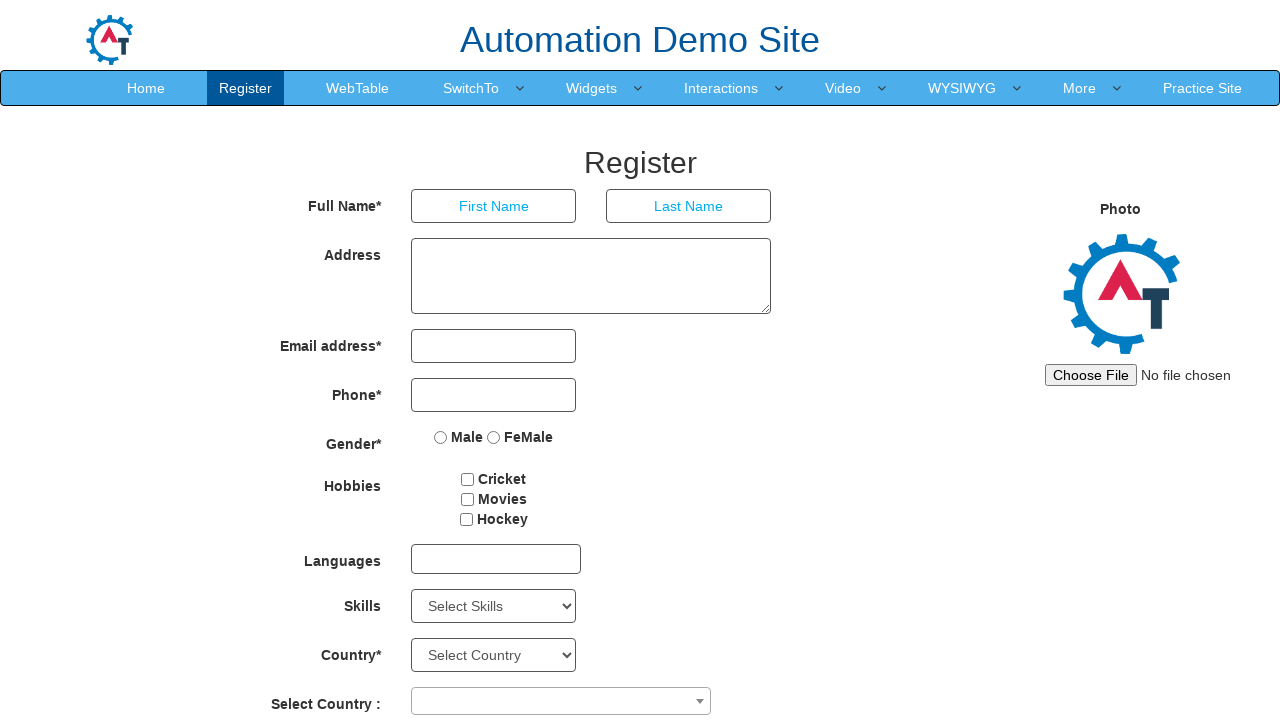

Selected 'Art Design' option from the Skills dropdown menu on select#Skills
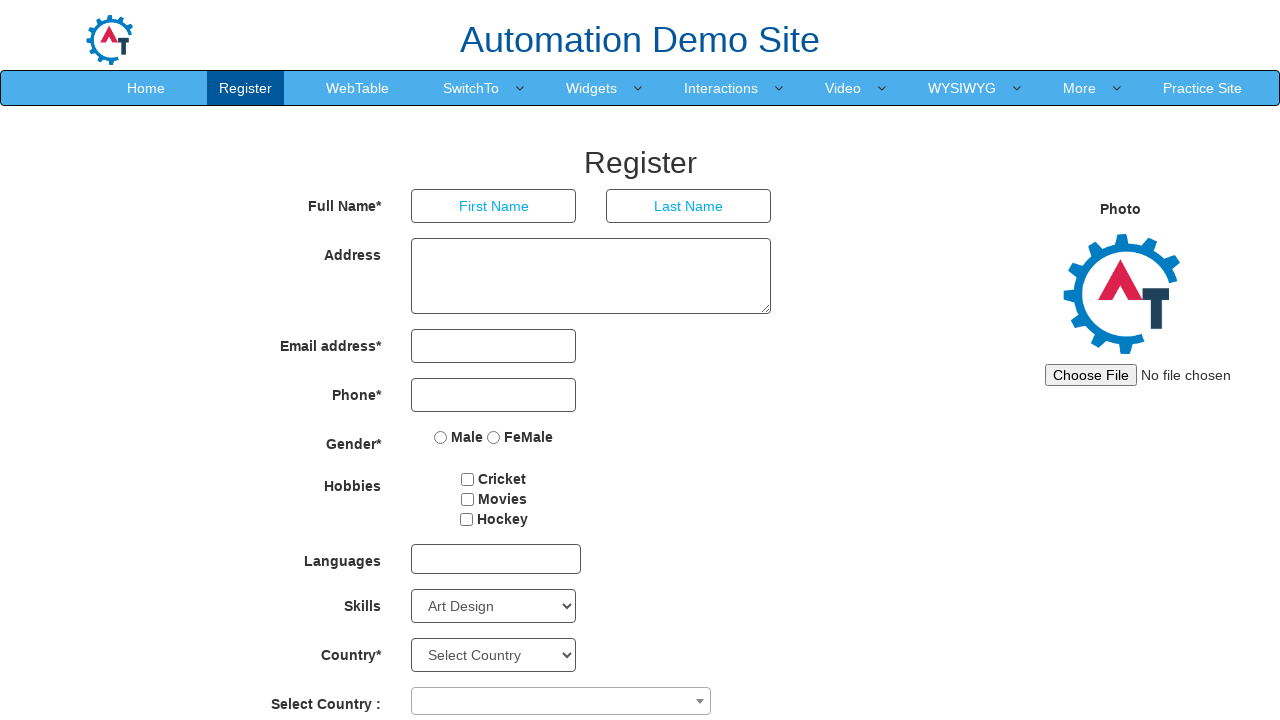

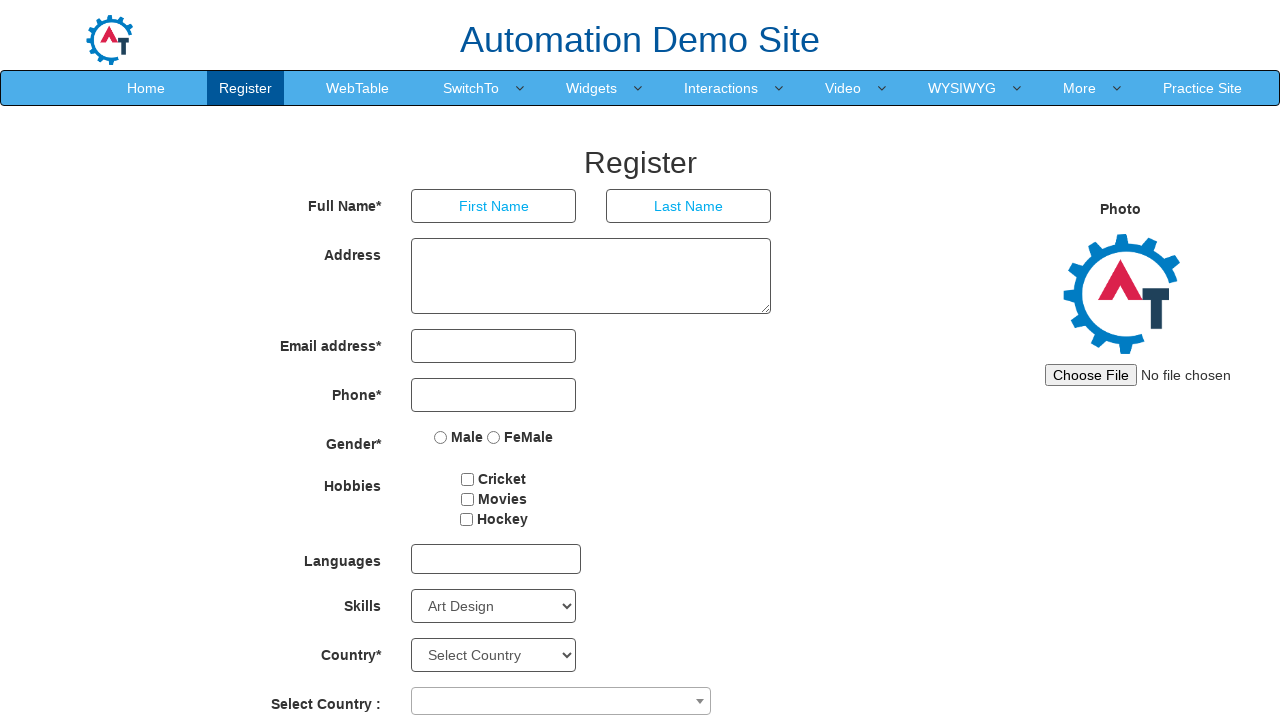